Tests a demo registration form by clicking a button to open the form, then filling out personal details including first name, last name, address, email, phone, selecting gender, checking hobbies, and selecting a skill from a dropdown.

Starting URL: http://demo.automationtesting.in/Index.html

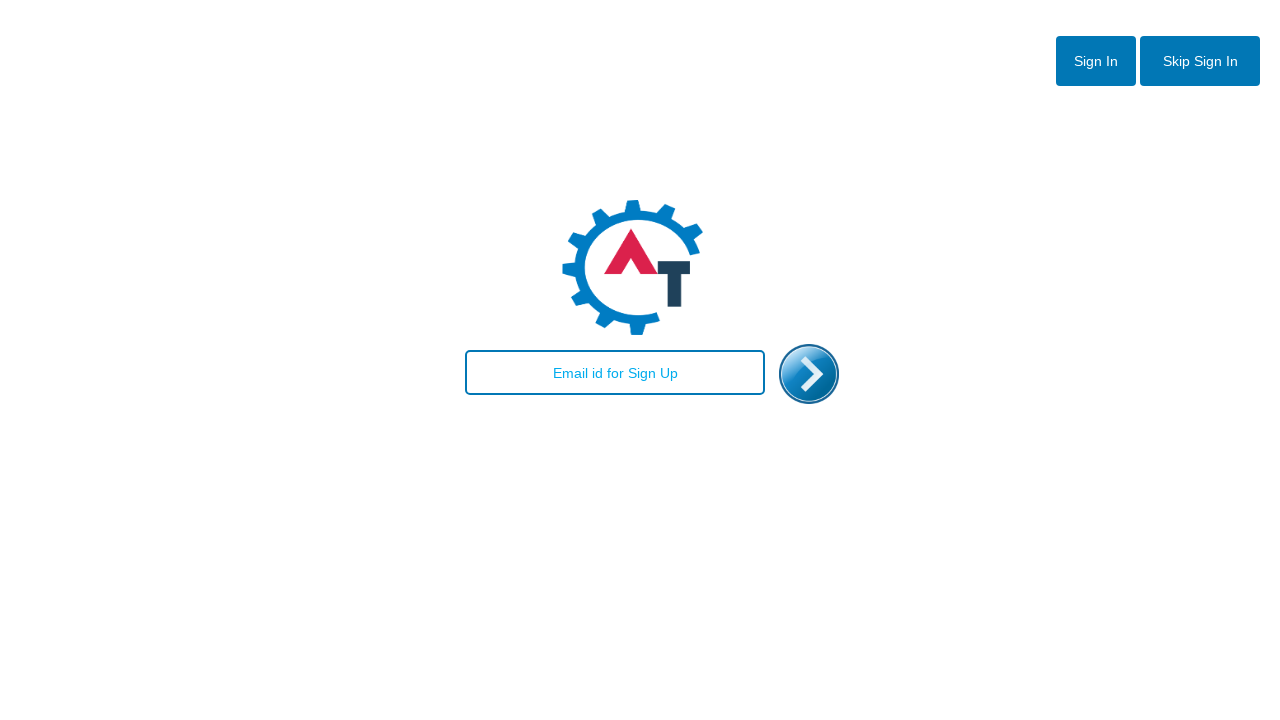

Clicked button to open the registration form at (1200, 61) on #btn2
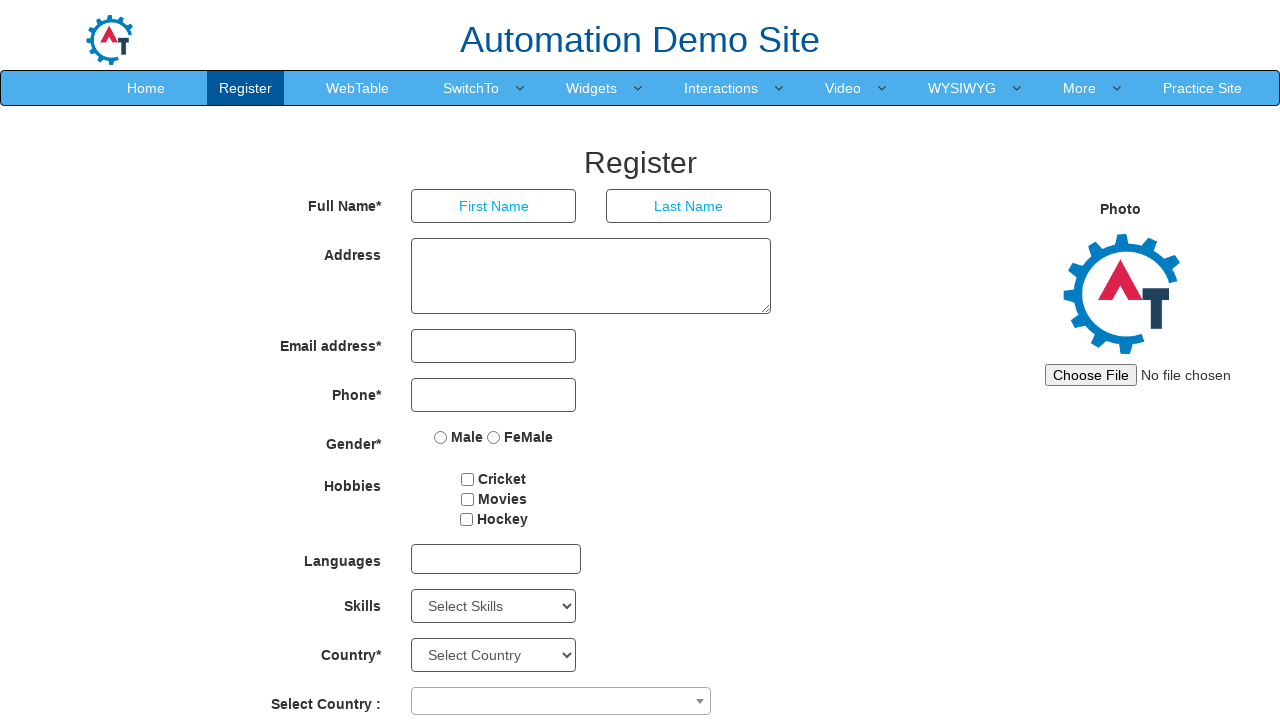

Registration form loaded and First Name field is visible
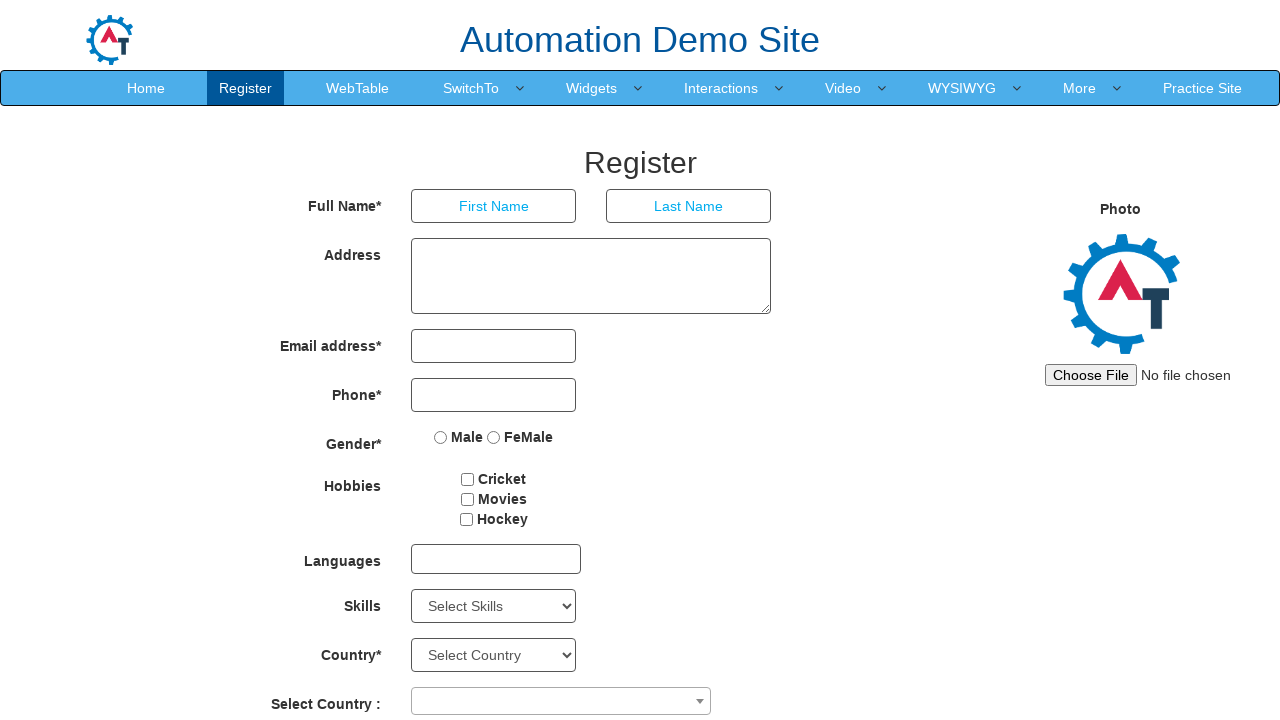

Filled First Name field with 'Marcus' on input[placeholder='First Name']
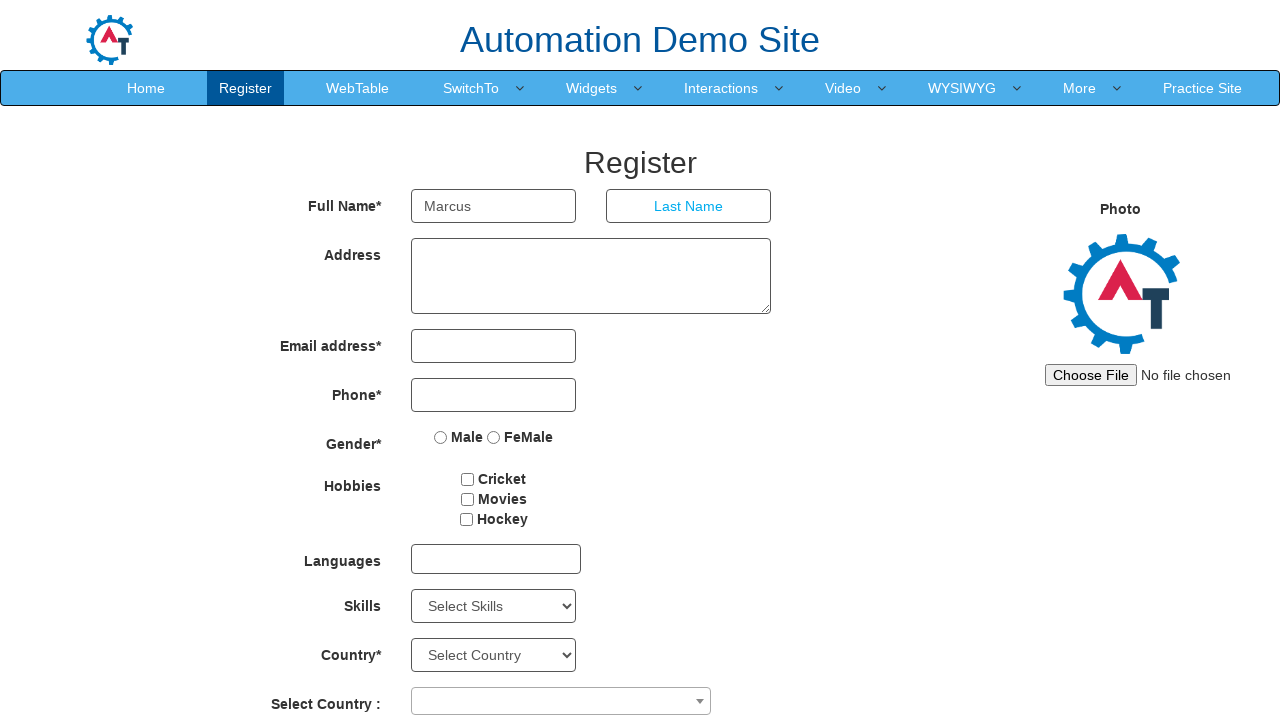

Filled Last Name field with 'Thompson' on input[placeholder='Last Name']
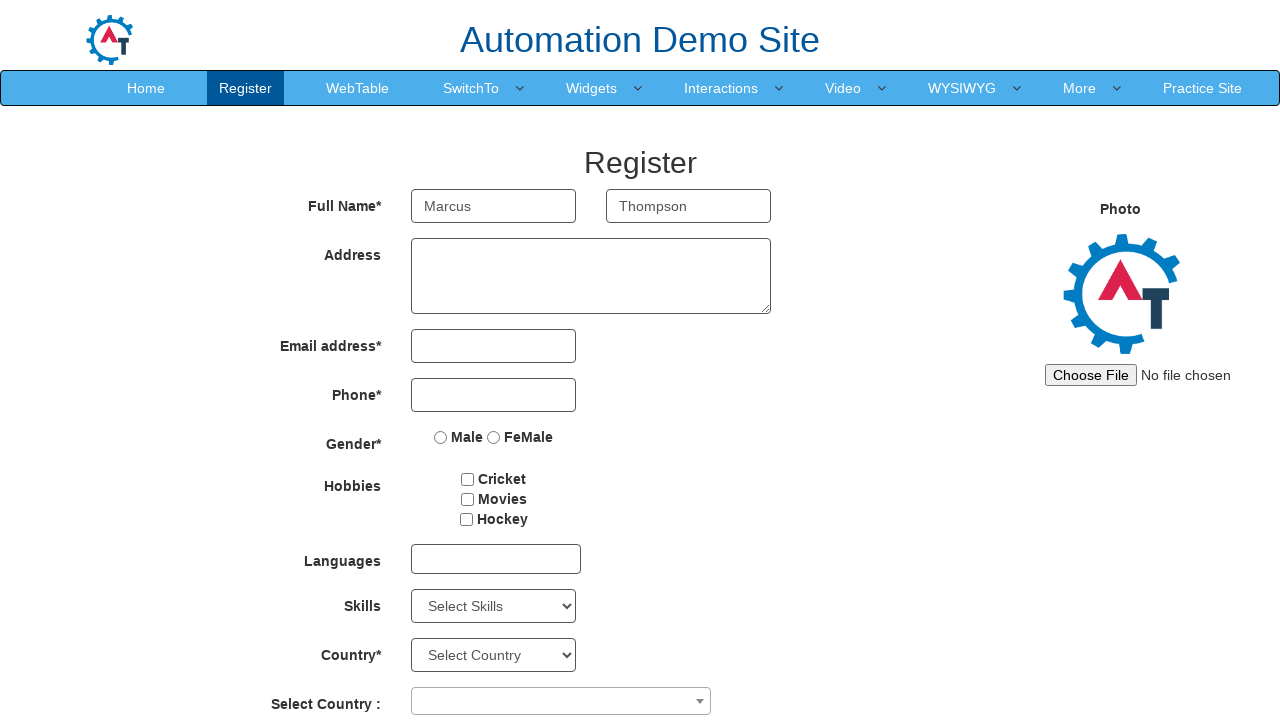

Filled Address field with '123 Oak Street, Springfield' on textarea.form-control
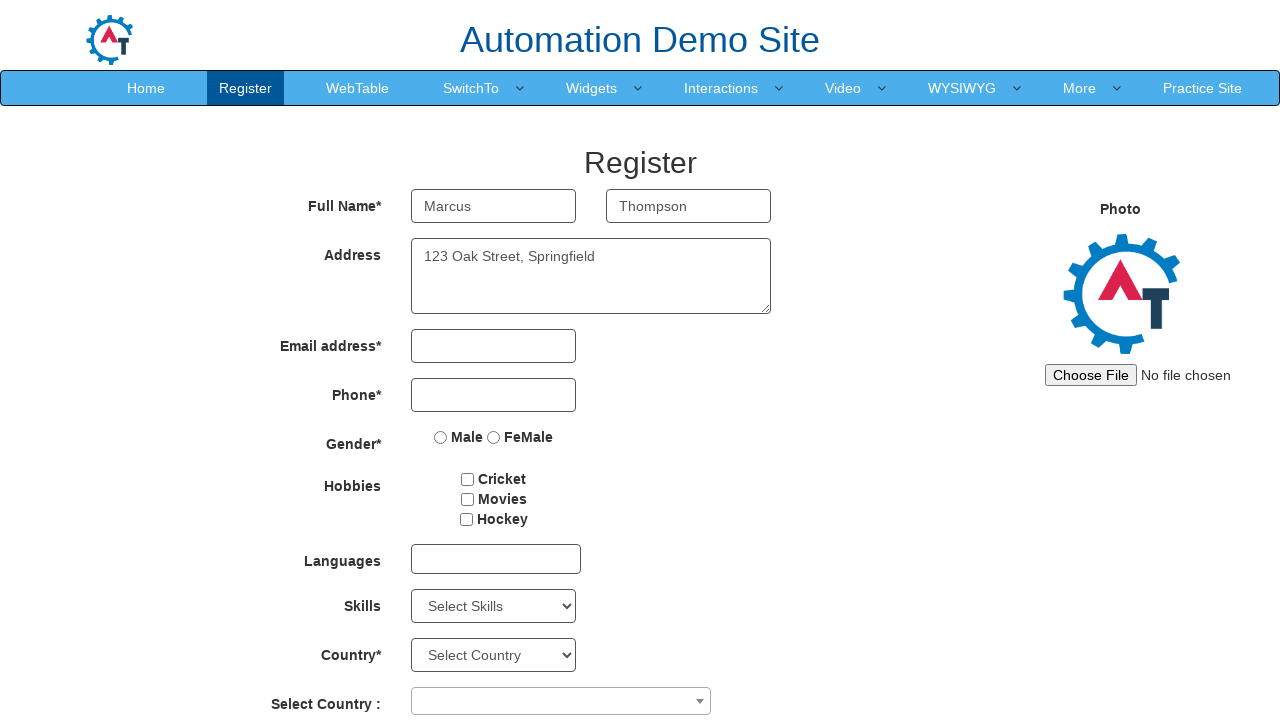

Filled Email field with 'marcus.thompson@example.com' on input[type='email']
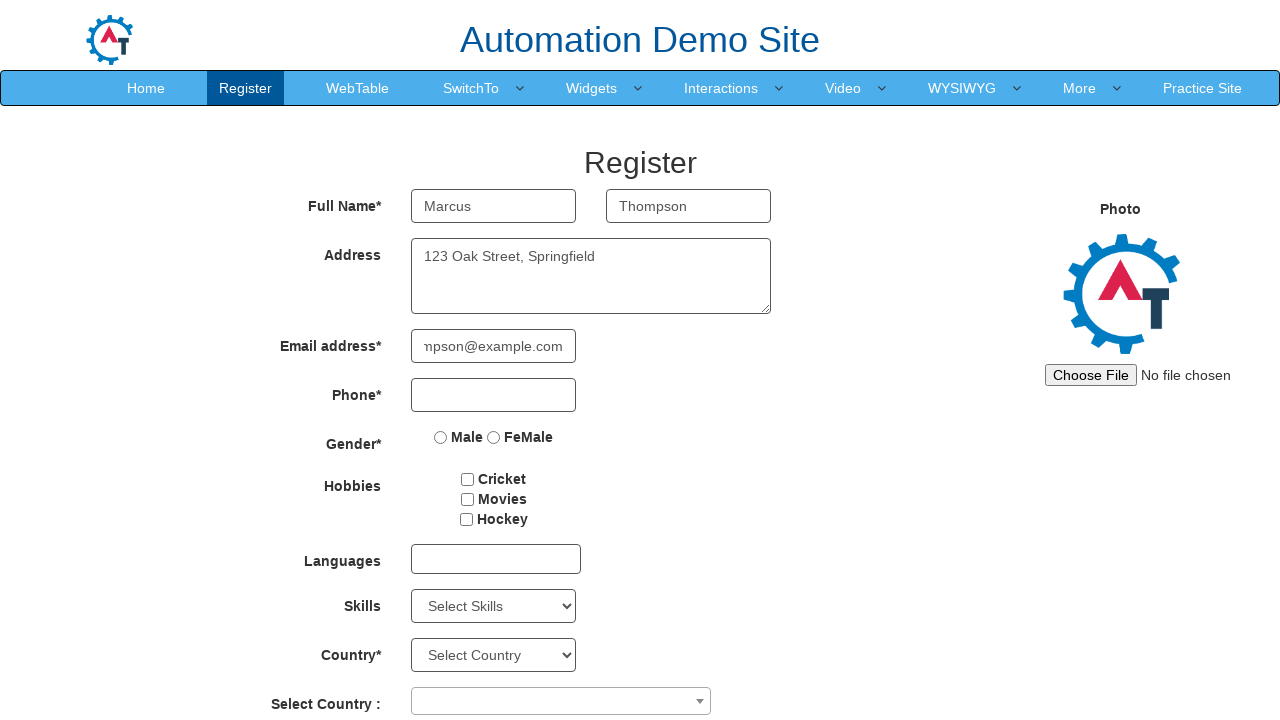

Filled Phone field with '5551234567' on input[type='tel']
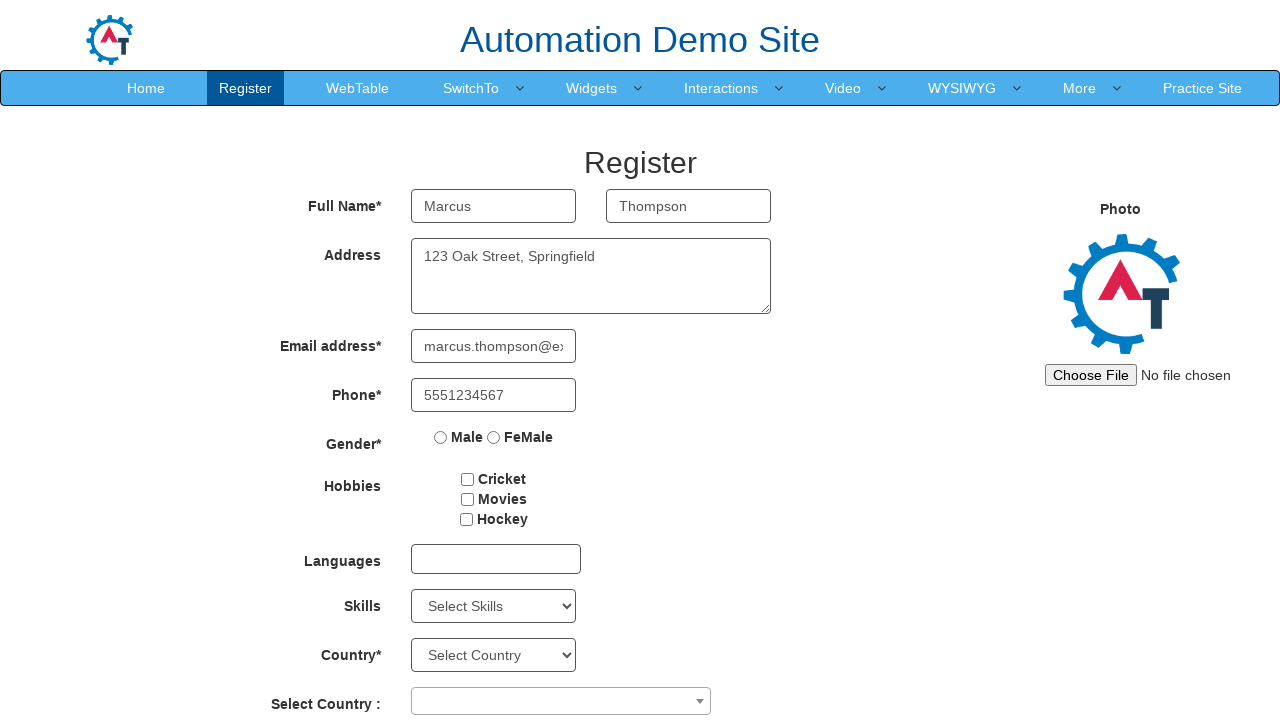

Selected 'Male' for gender at (441, 437) on input[value='Male']
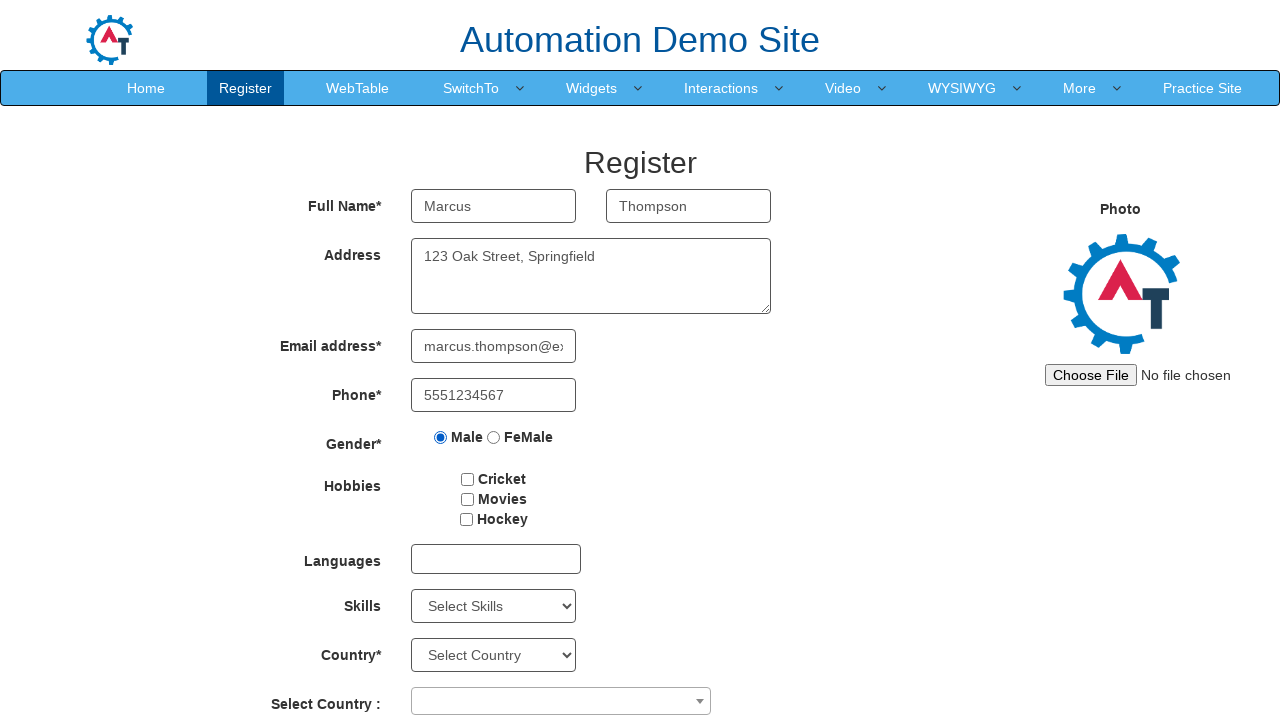

Checked first hobby checkbox at (468, 479) on #checkbox1
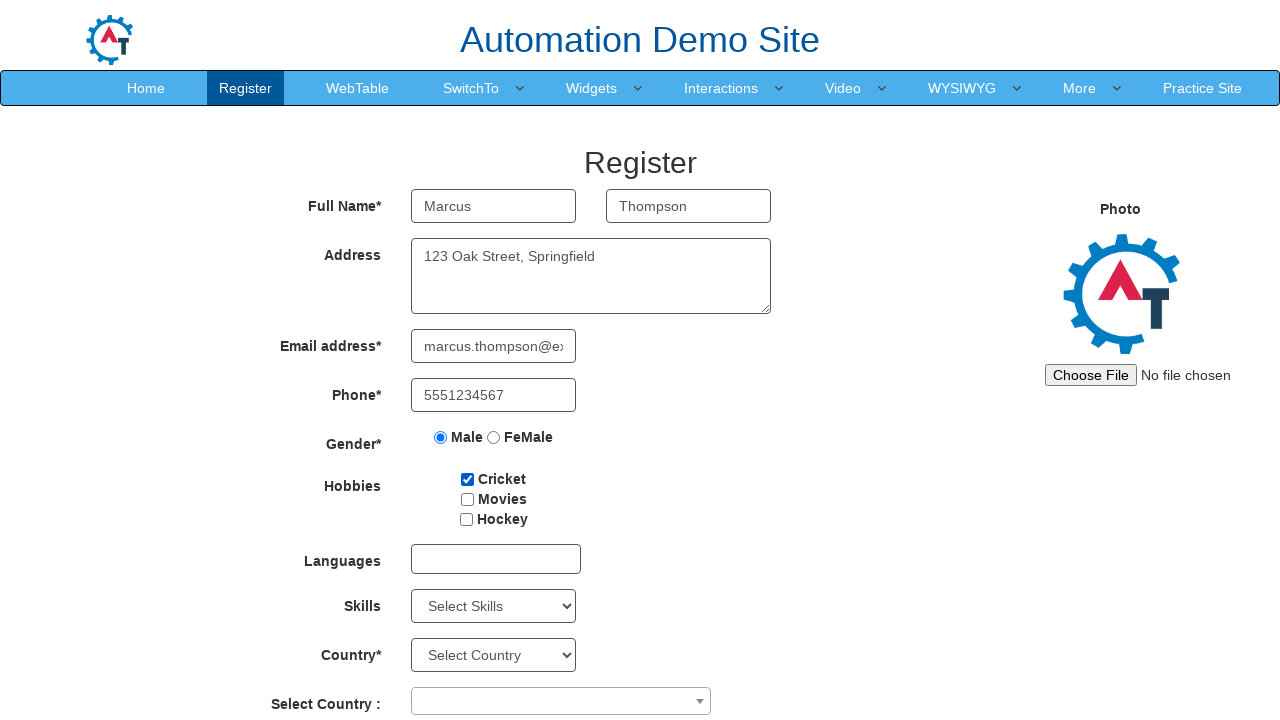

Checked third hobby checkbox at (466, 519) on #checkbox3
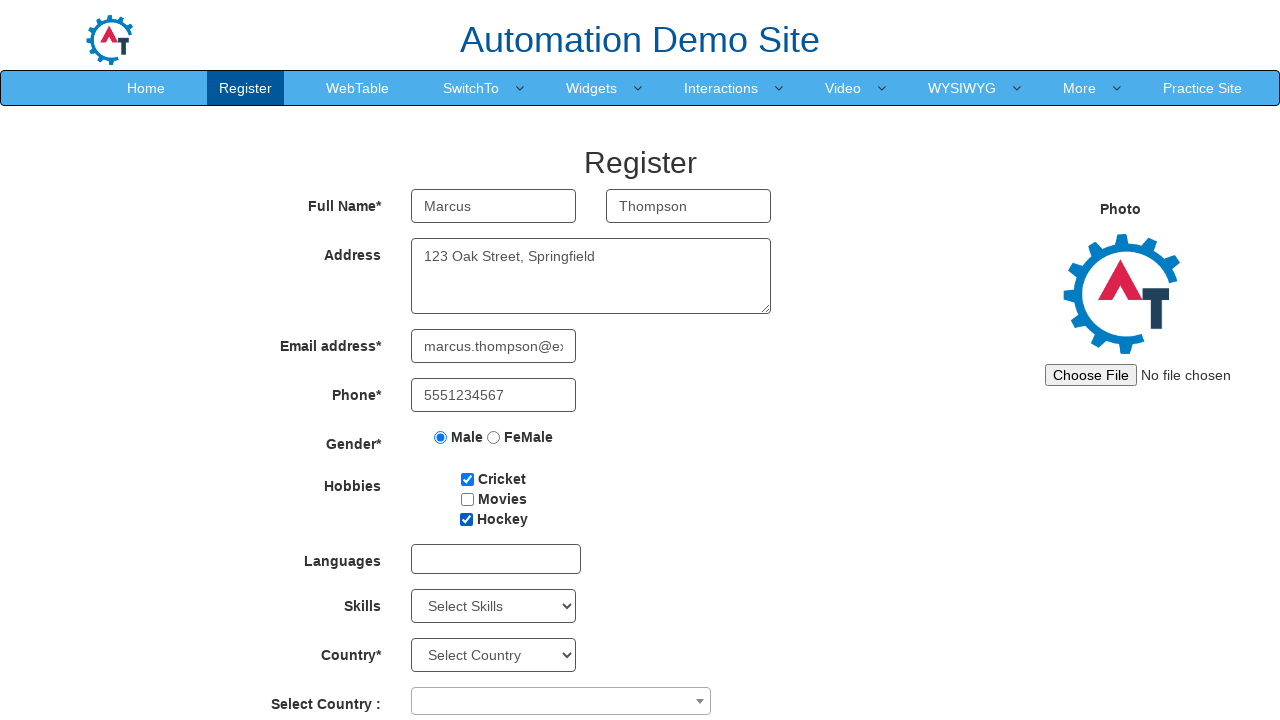

Selected 'AutoCAD' from Skills dropdown on #Skills
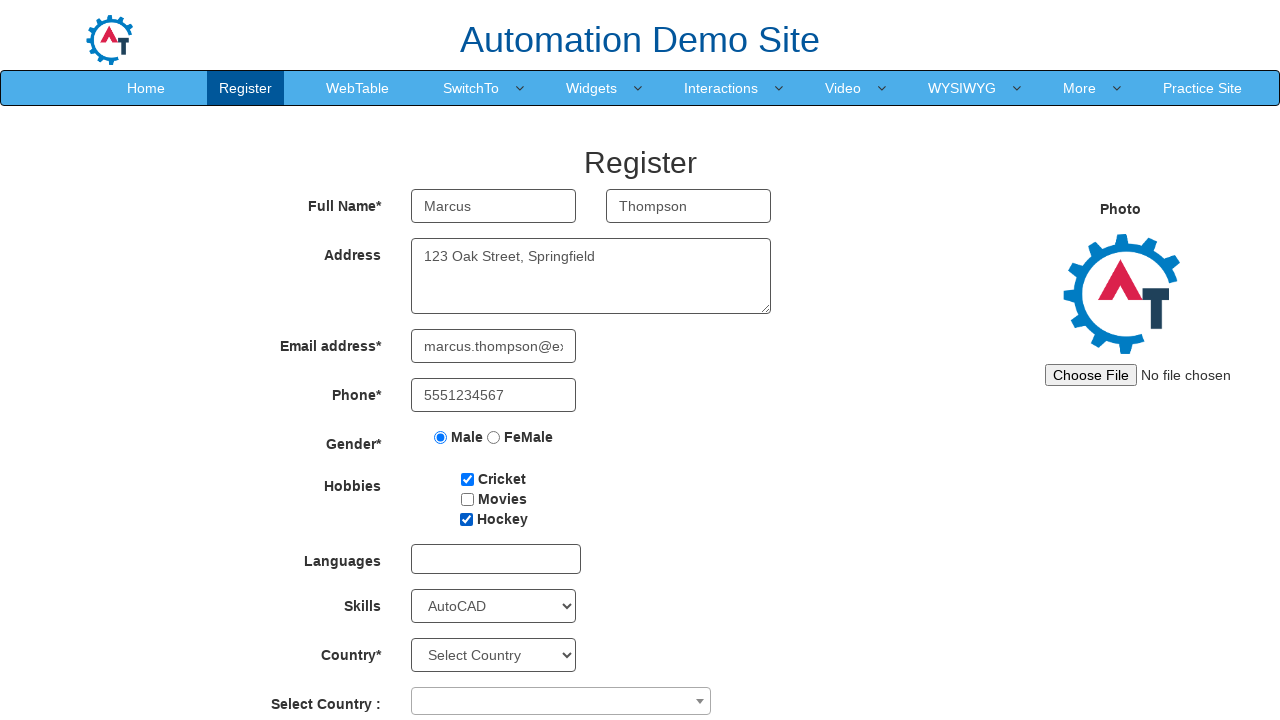

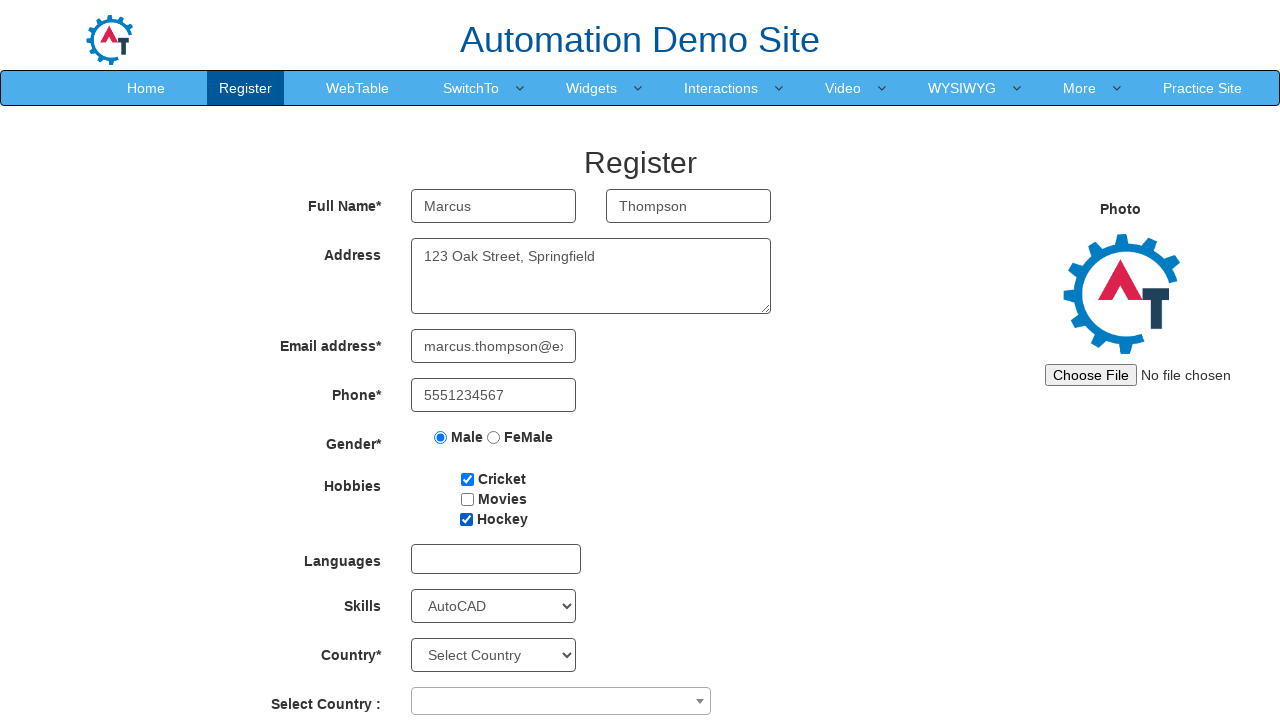